Tests clicking an element and verifies navigation to result page

Starting URL: https://www.selenium.dev/selenium/web/mouse_interaction.html

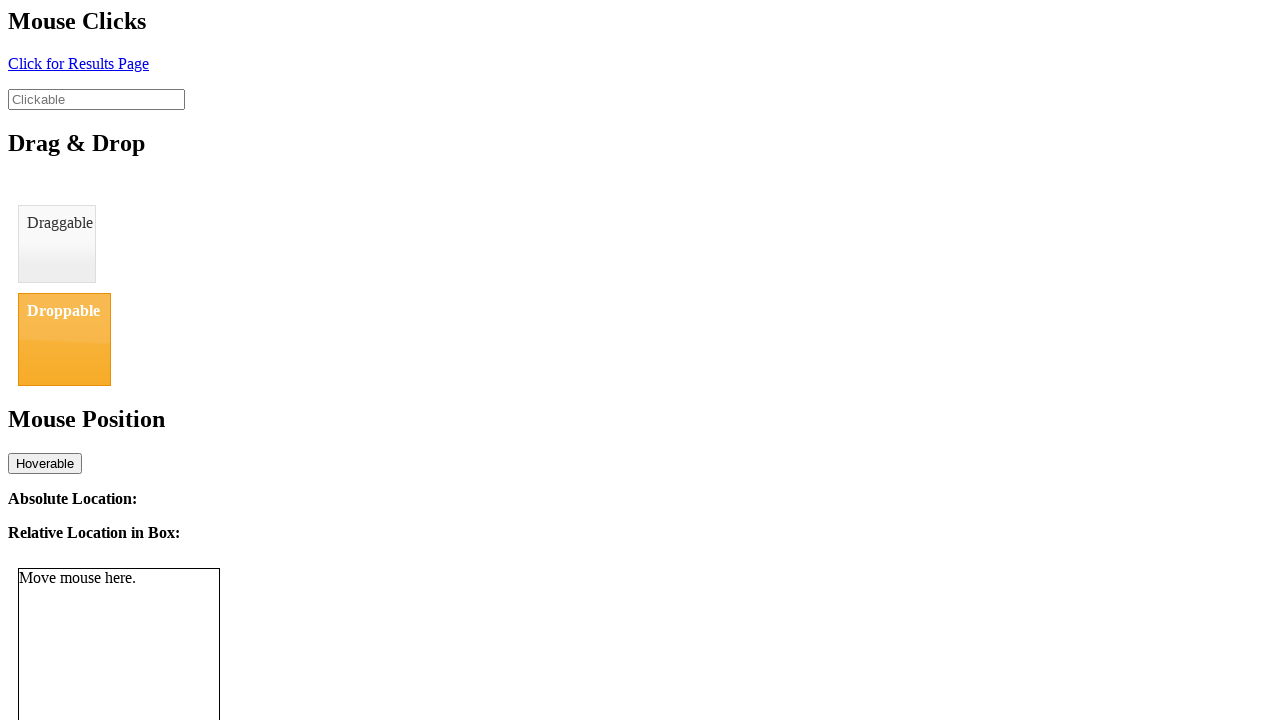

Clicked the click element at (78, 63) on #click
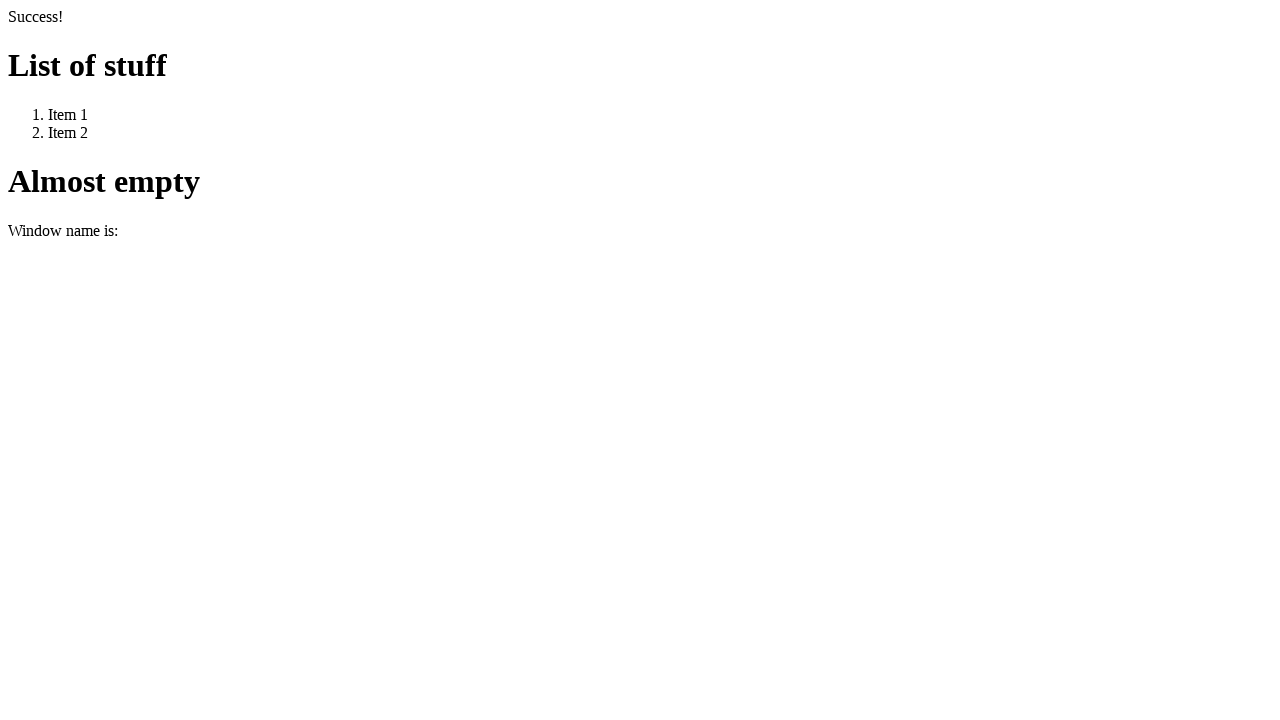

Navigated to result page
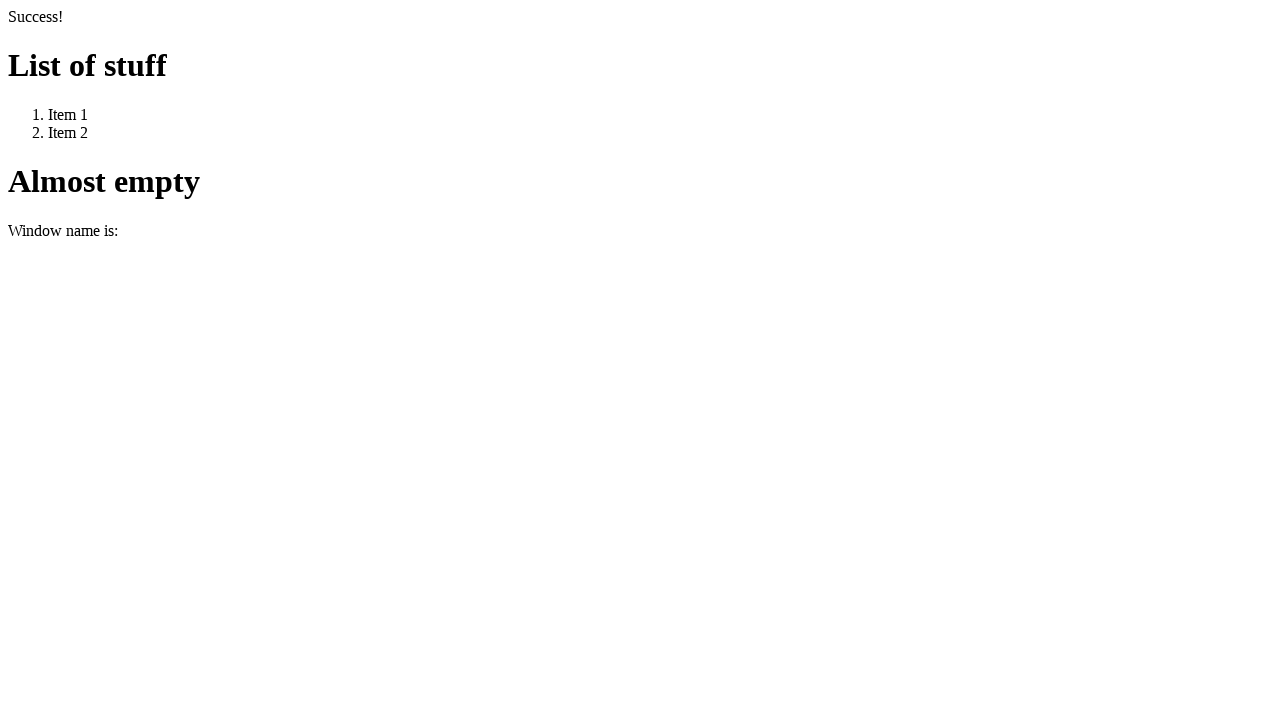

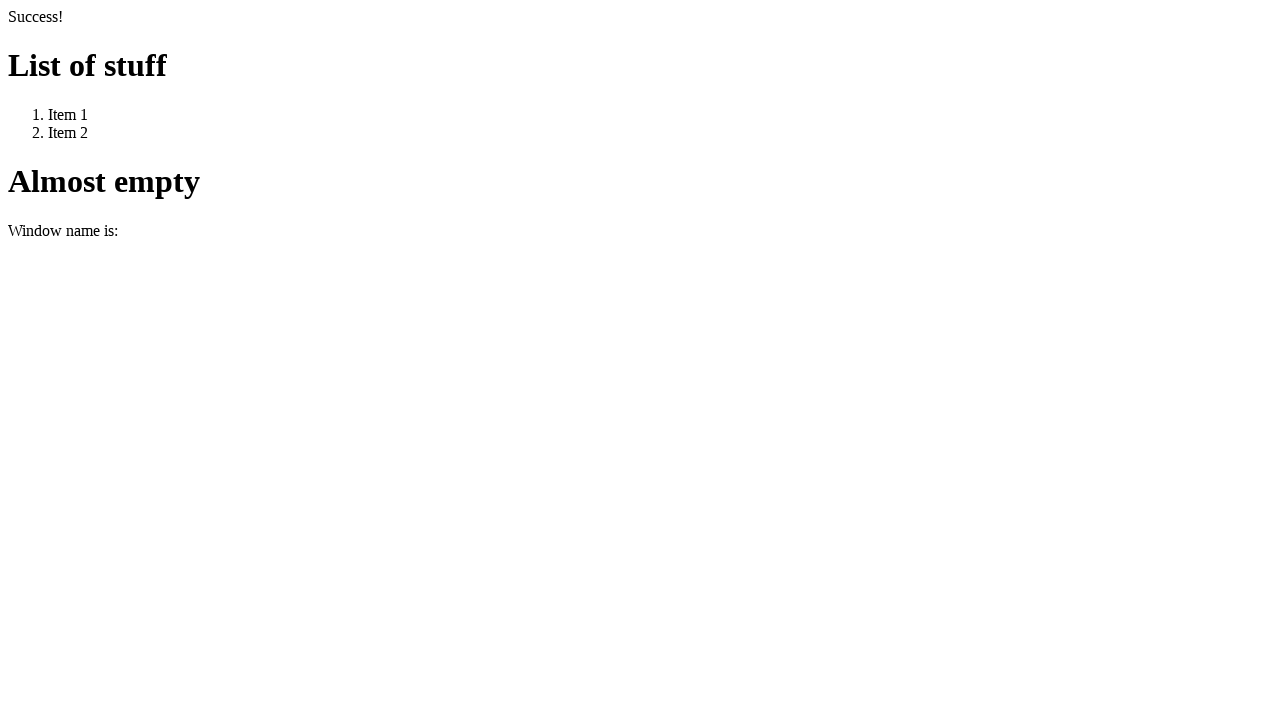